Navigates to Georgia Ethics Commission campaign search results page, clicks on a specific candidate link to view details, and waits for the candidate information panel to load.

Starting URL: http://media.ethics.ga.gov/search/Campaign/Campaign_Namesearchresults.aspx?CommitteeName=&LastName=a&FirstName=&Method=0

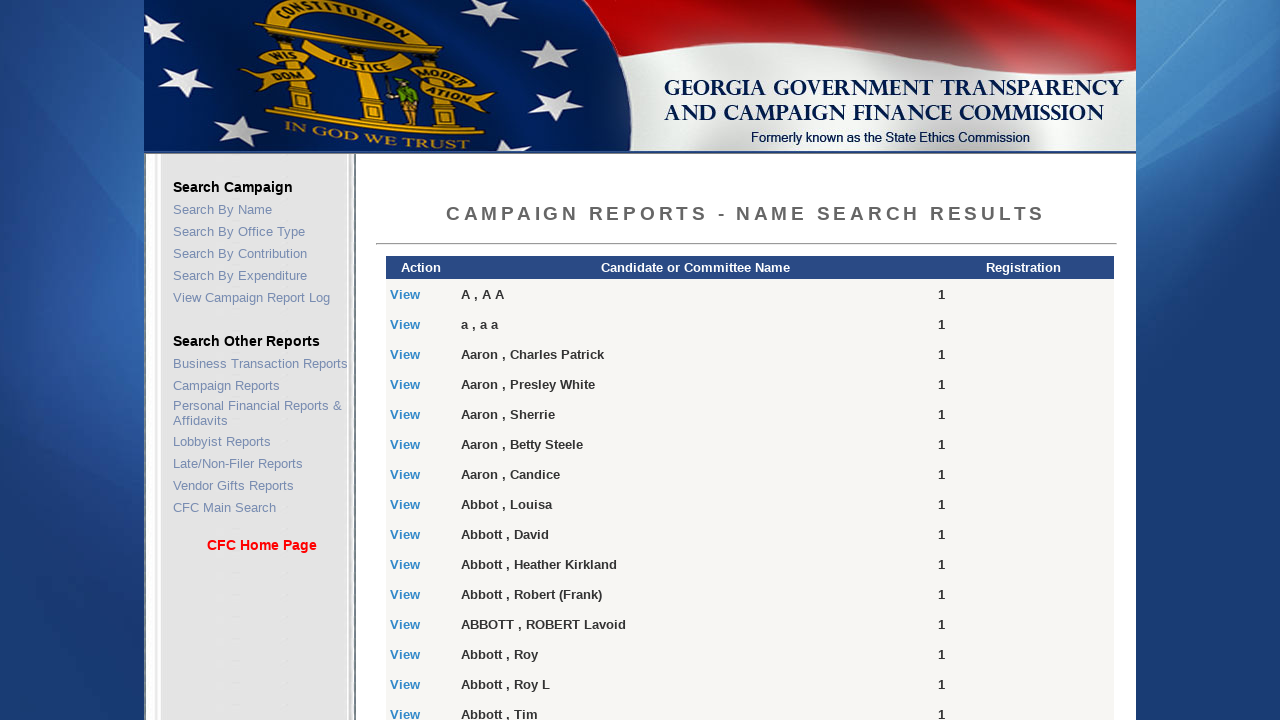

Clicked candidate link to view details at (404, 384) on #ctl00_ContentPlaceHolder1_Search_List_ctl05_lnkViewID
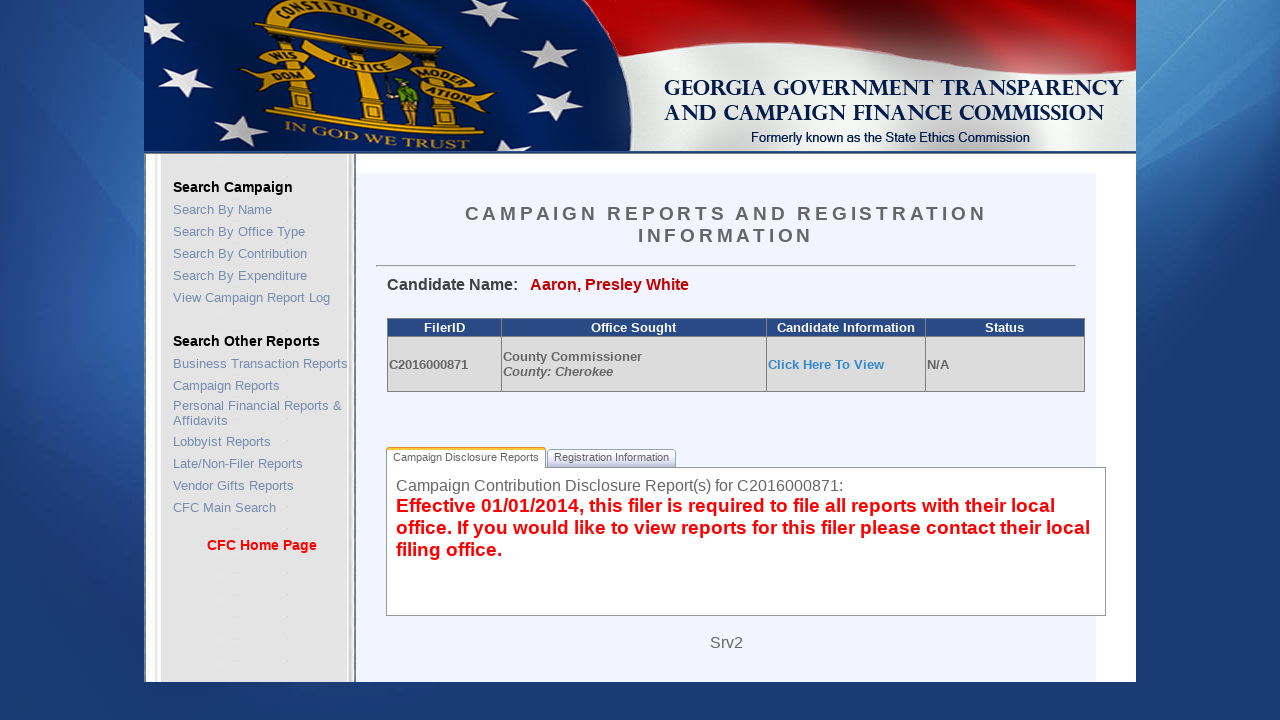

Candidate information panel loaded
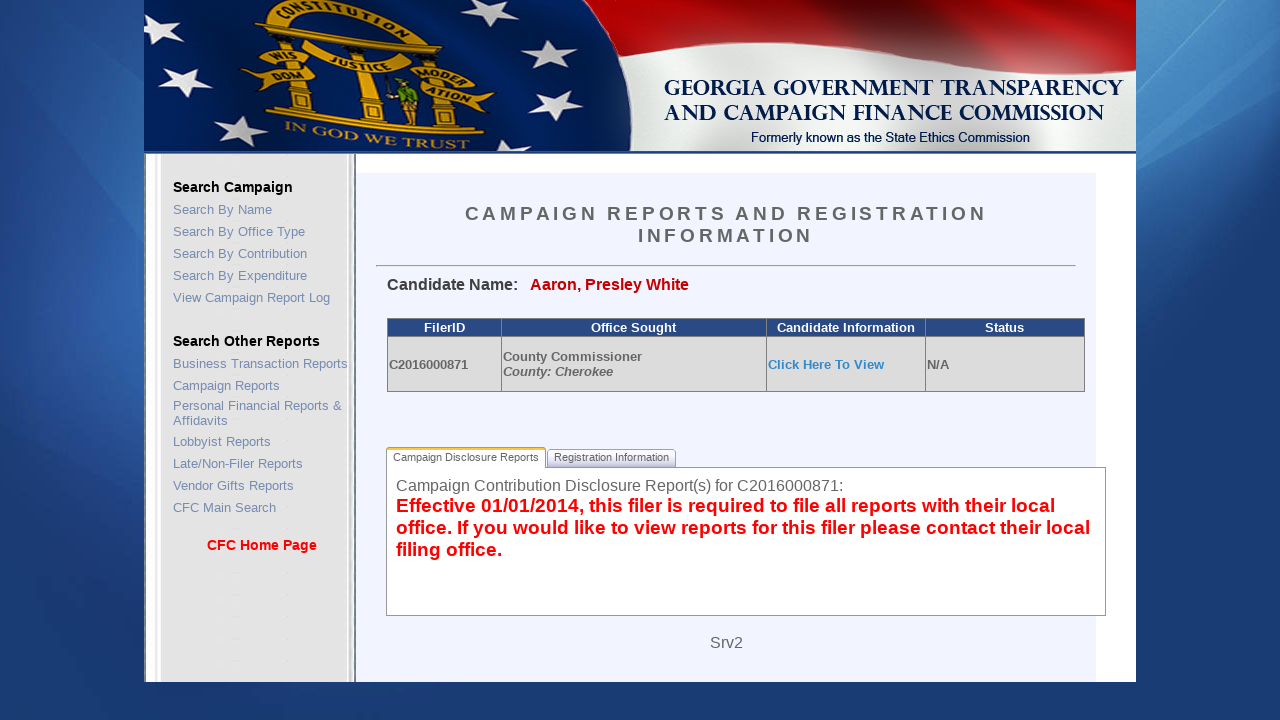

Candidate details table data appeared in panel
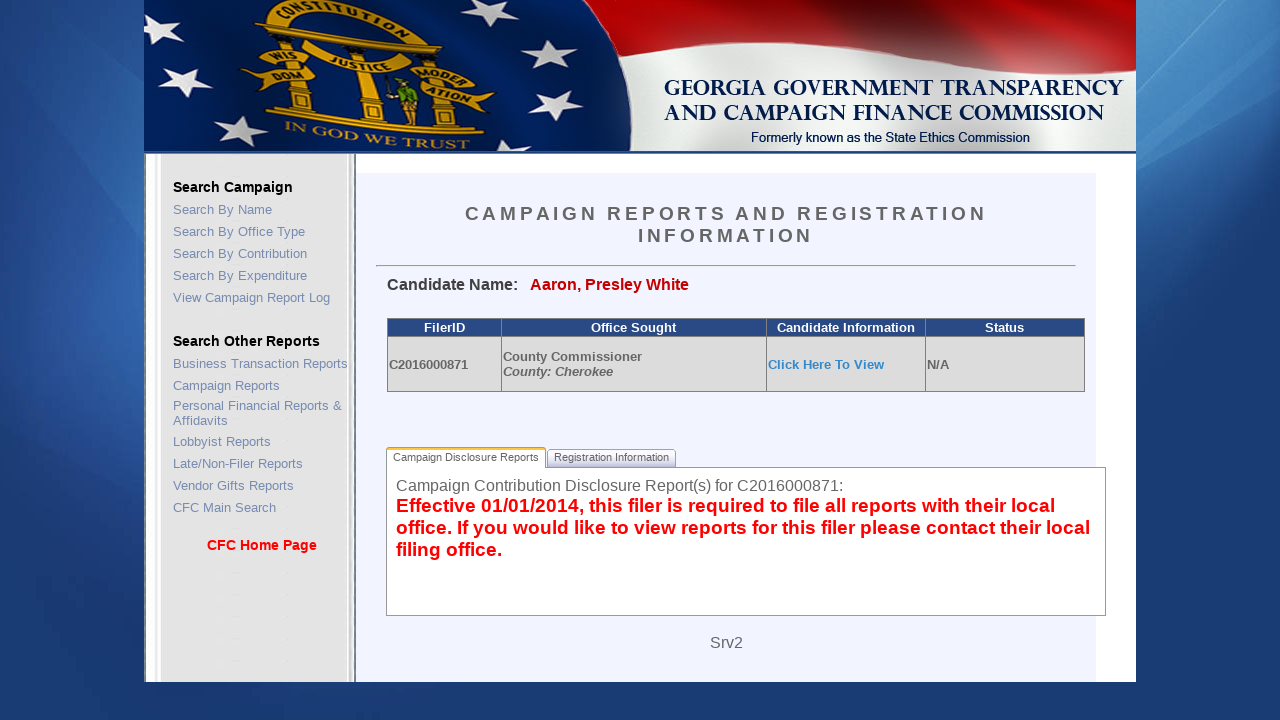

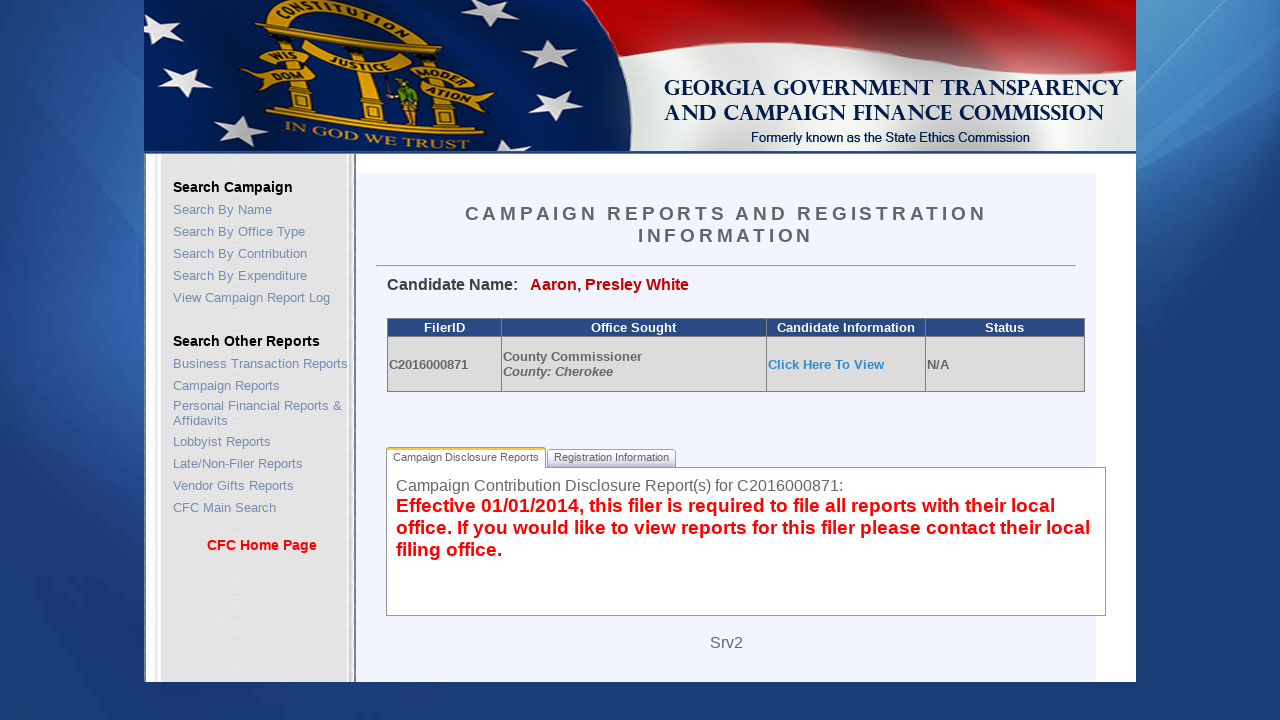